Tests the overlapped element page by filling two input fields, one of which requires scrolling to access

Starting URL: http://uitestingplayground.com/home

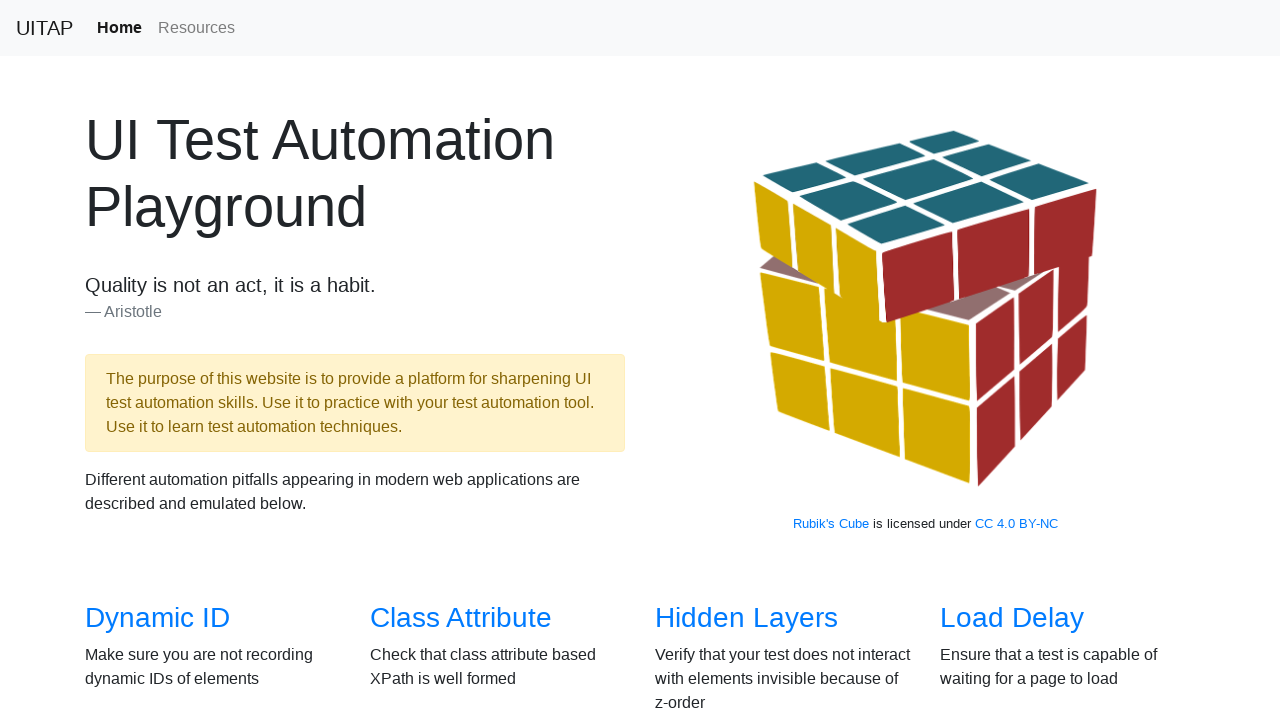

Clicked on Overlapped Element link at (158, 386) on xpath=//*[@id="overview"]/div/div[5]/div[1]/h3/a
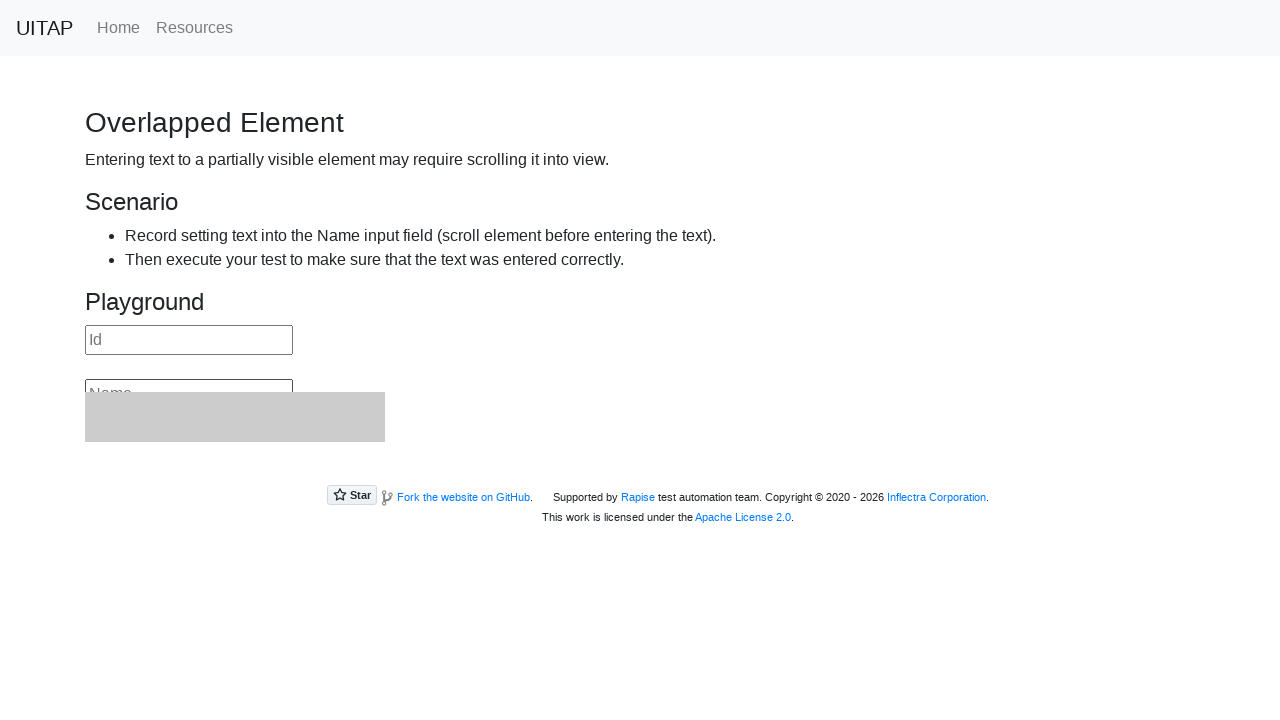

Filled ID input field with 'UFH32JF' on #id
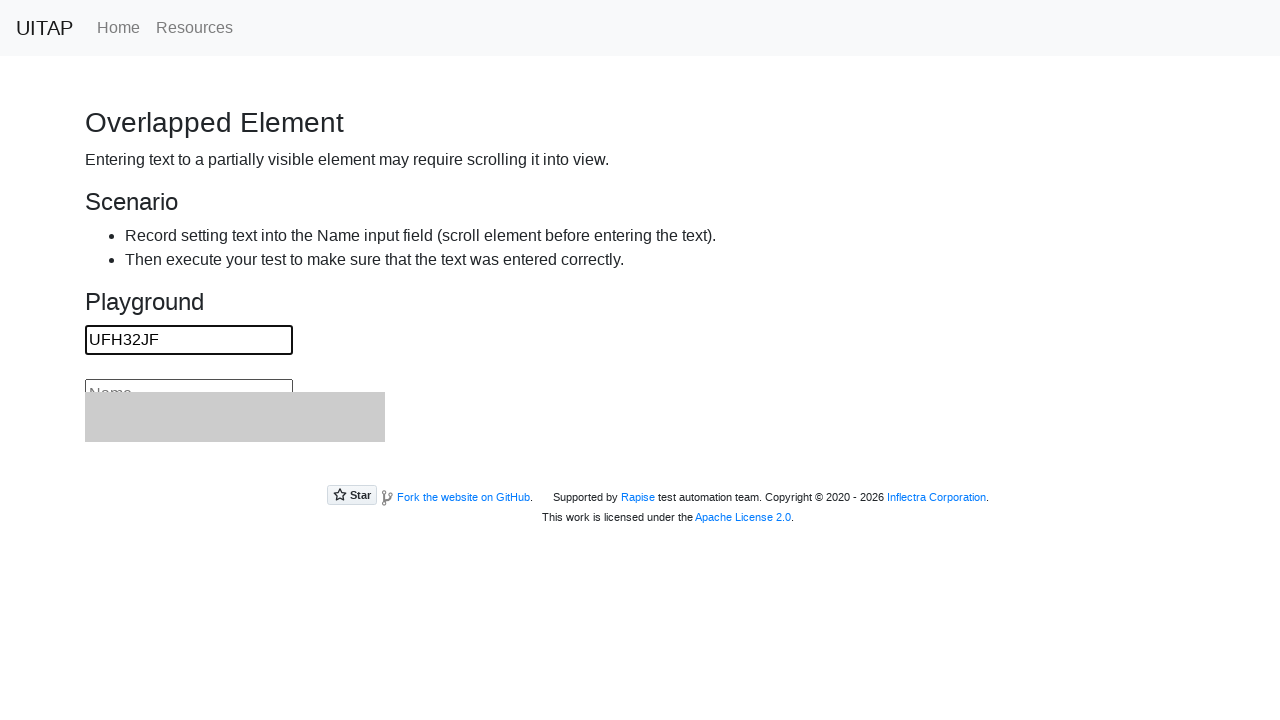

Scrolled to name input field
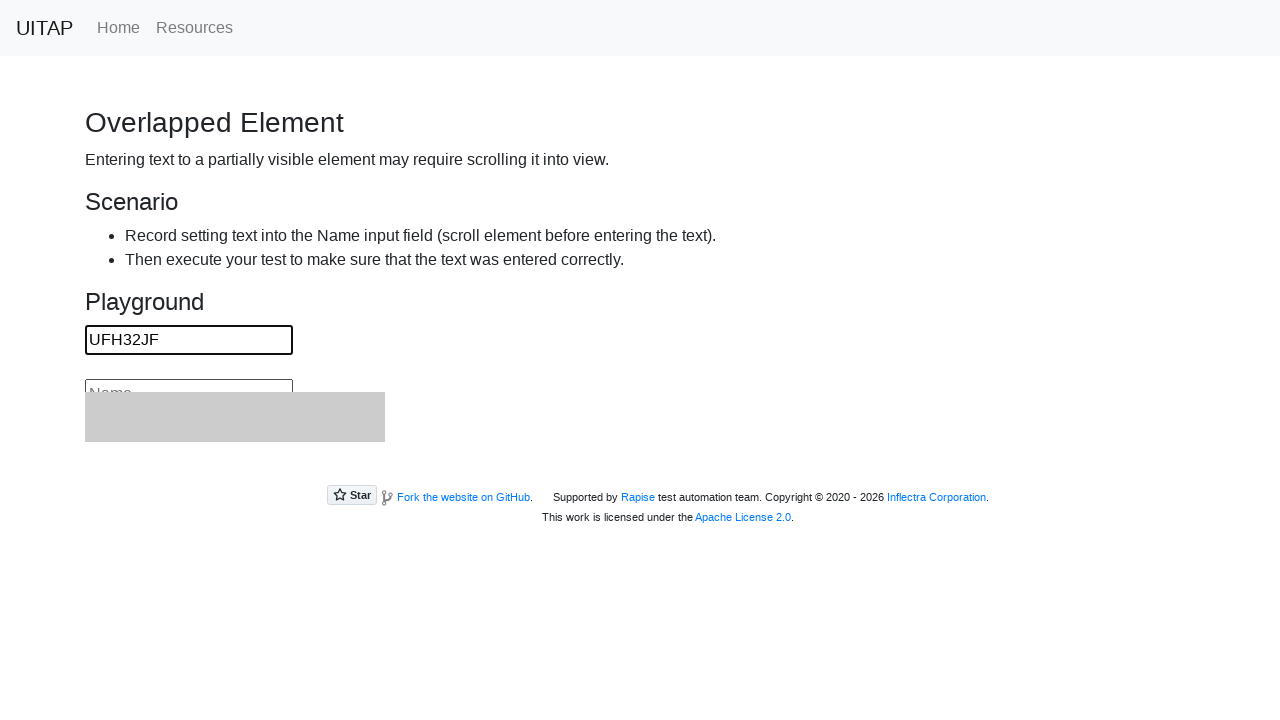

Filled name input field with 'User13' on #name
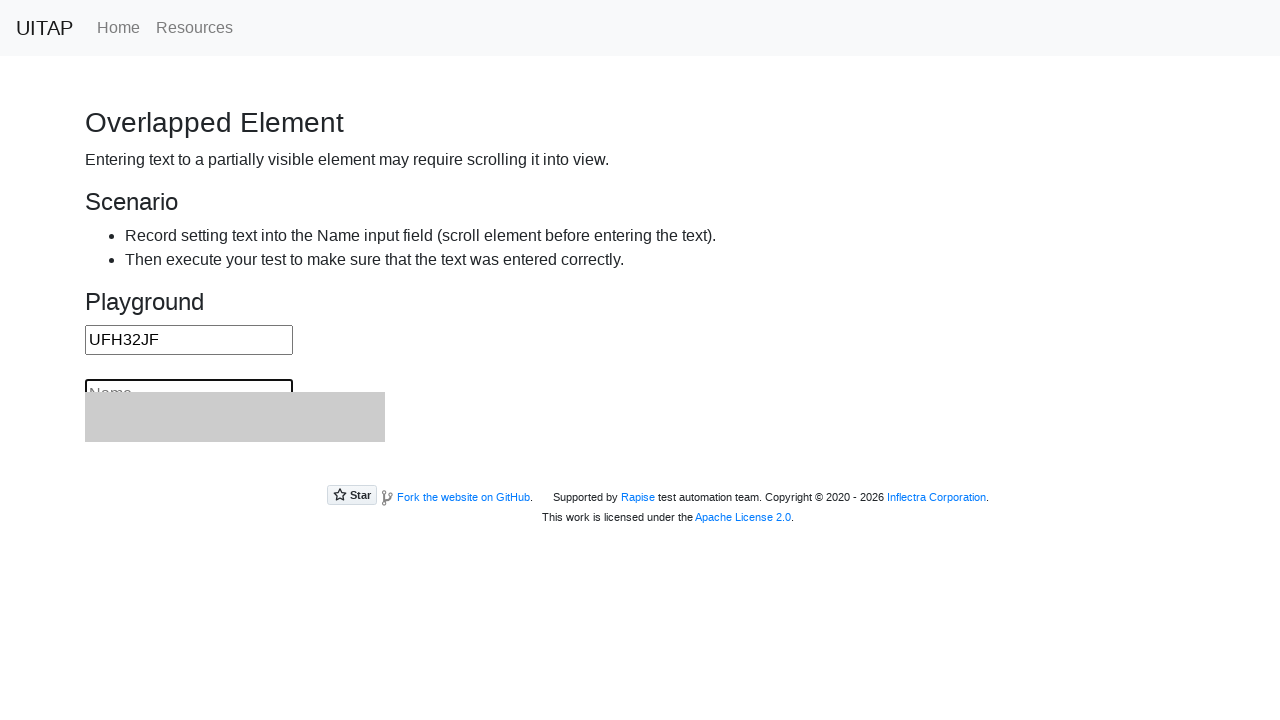

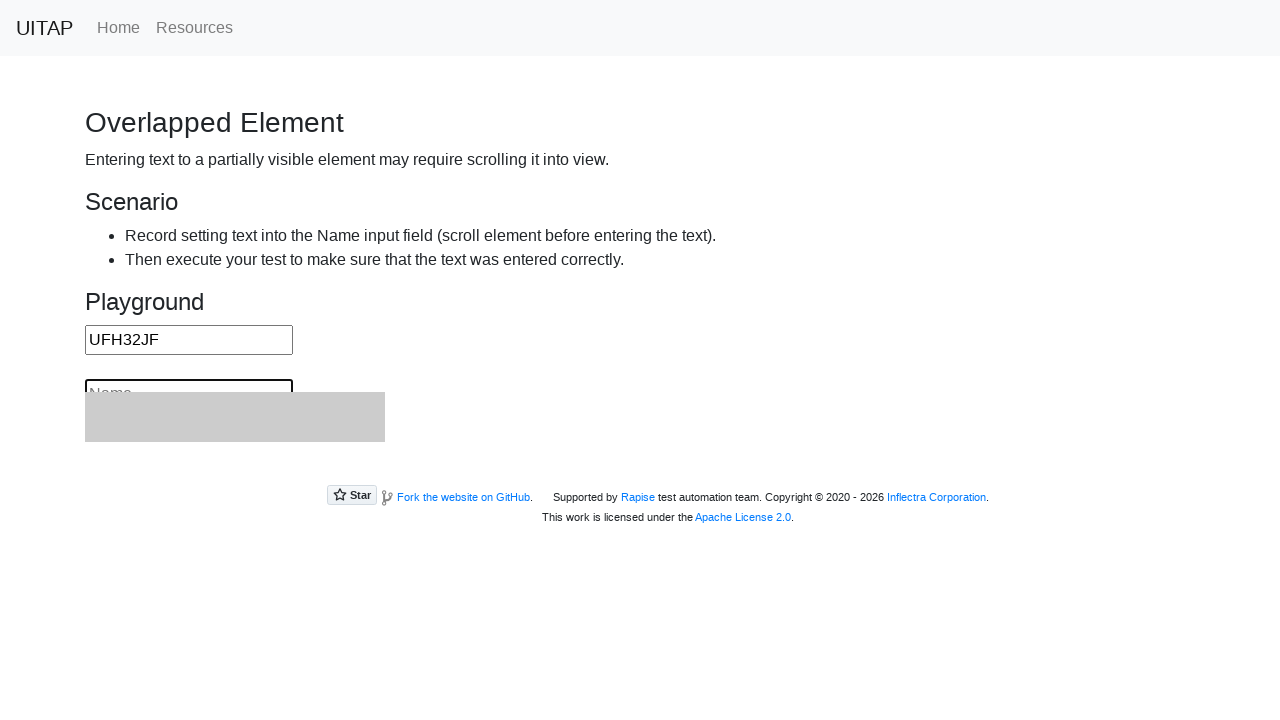